Tests SQL injection vulnerability in the search field by entering a SQL injection payload and verifying the application handles it safely.

Starting URL: https://blogdoagi.com.br/

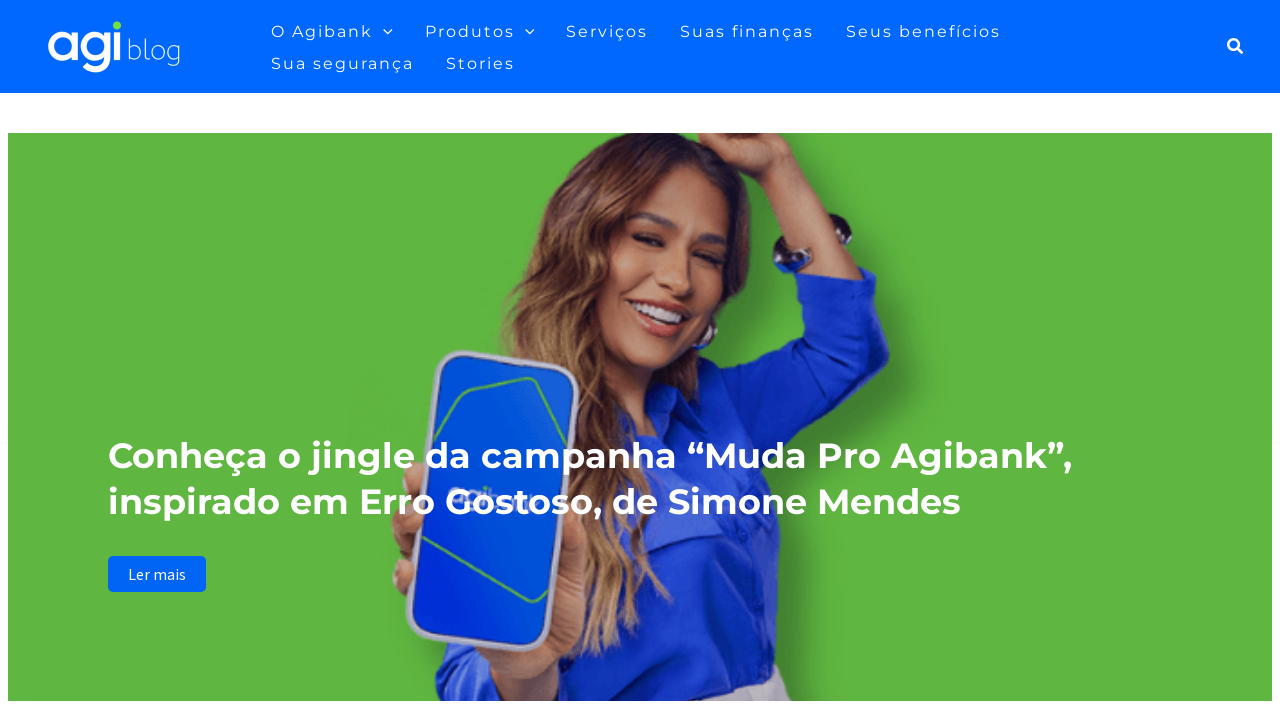

Waited for page to load with networkidle state
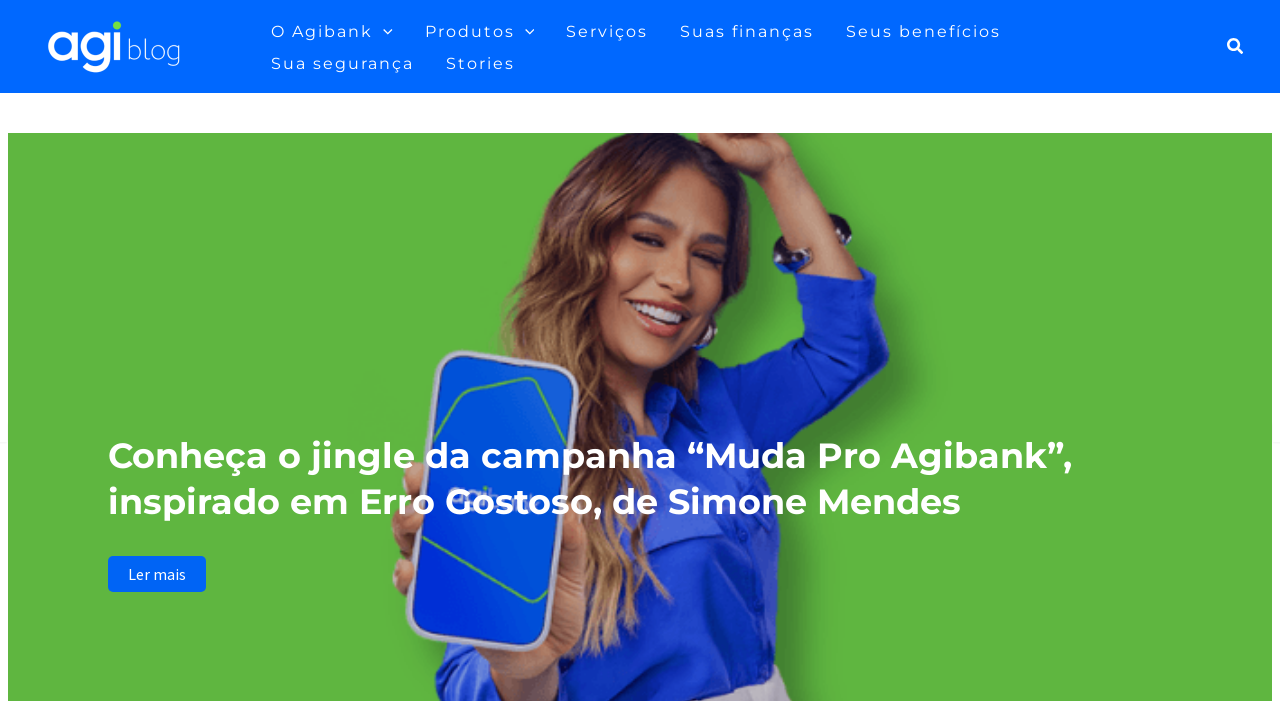

Clicked the search icon (lupa) to open search field at (1236, 46) on xpath=//*[@id="ast-desktop-header"]/div[1]/div/div/div/div[3]/div[2]/div/div/a
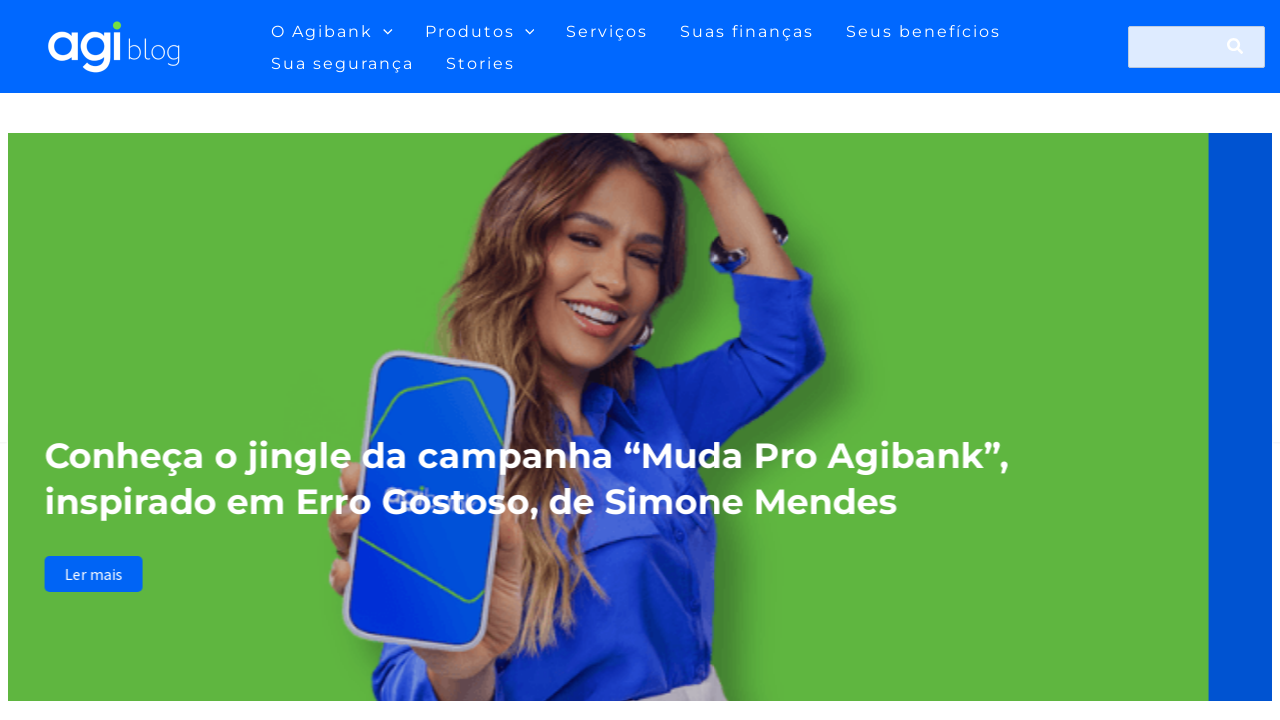

Filled search field with SQL injection payload: ' OR '1'='1' on //*[@id="search-field"]
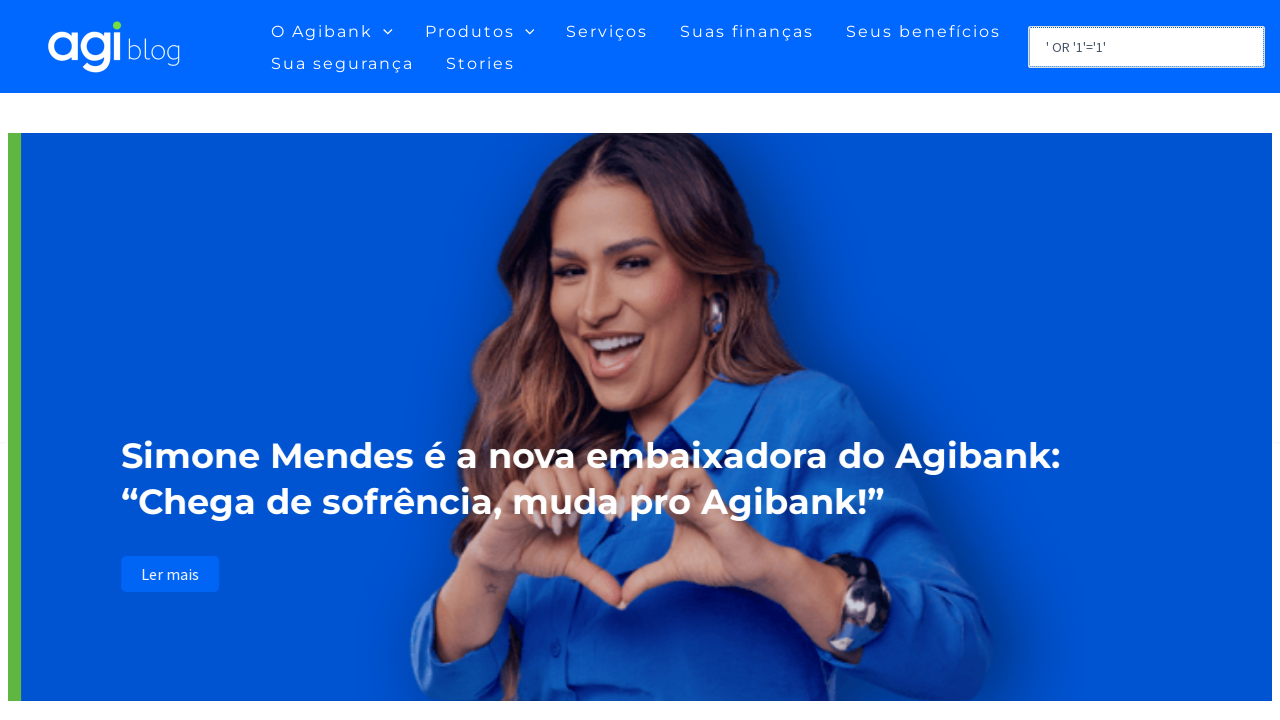

Pressed Enter to submit the search form with SQL injection payload on //*[@id="search-field"]
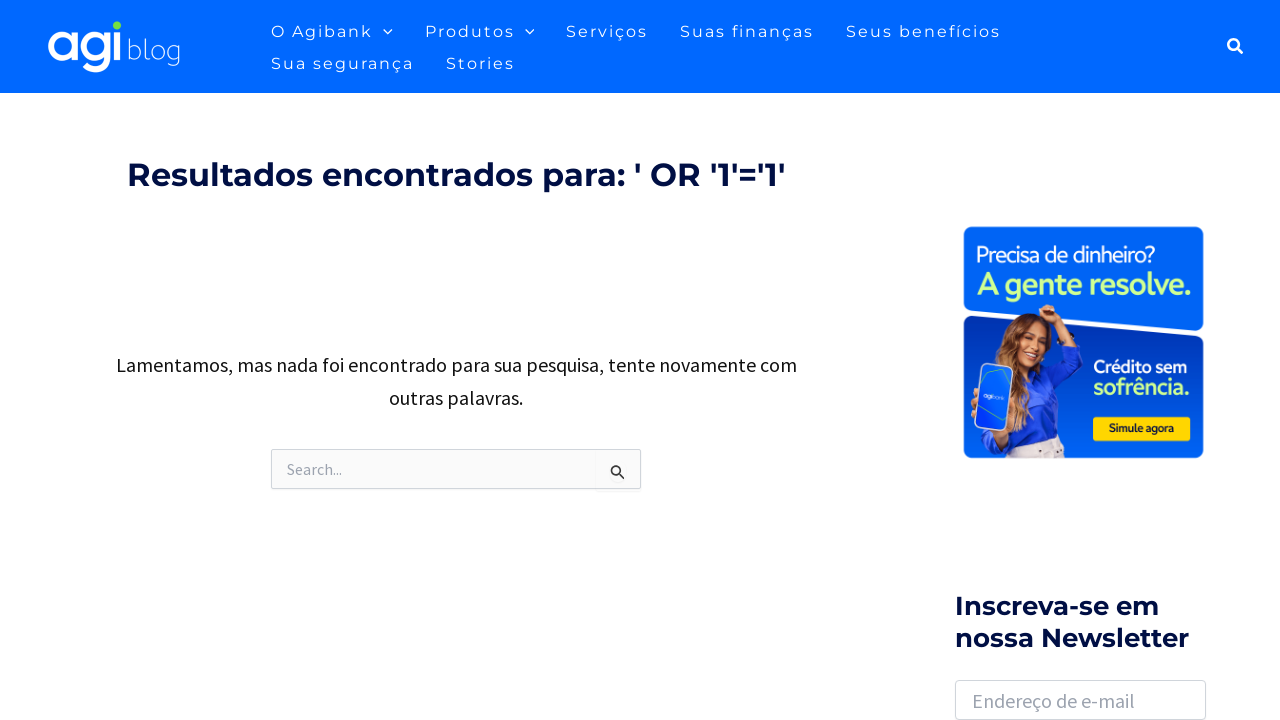

Results page loaded and page title appeared
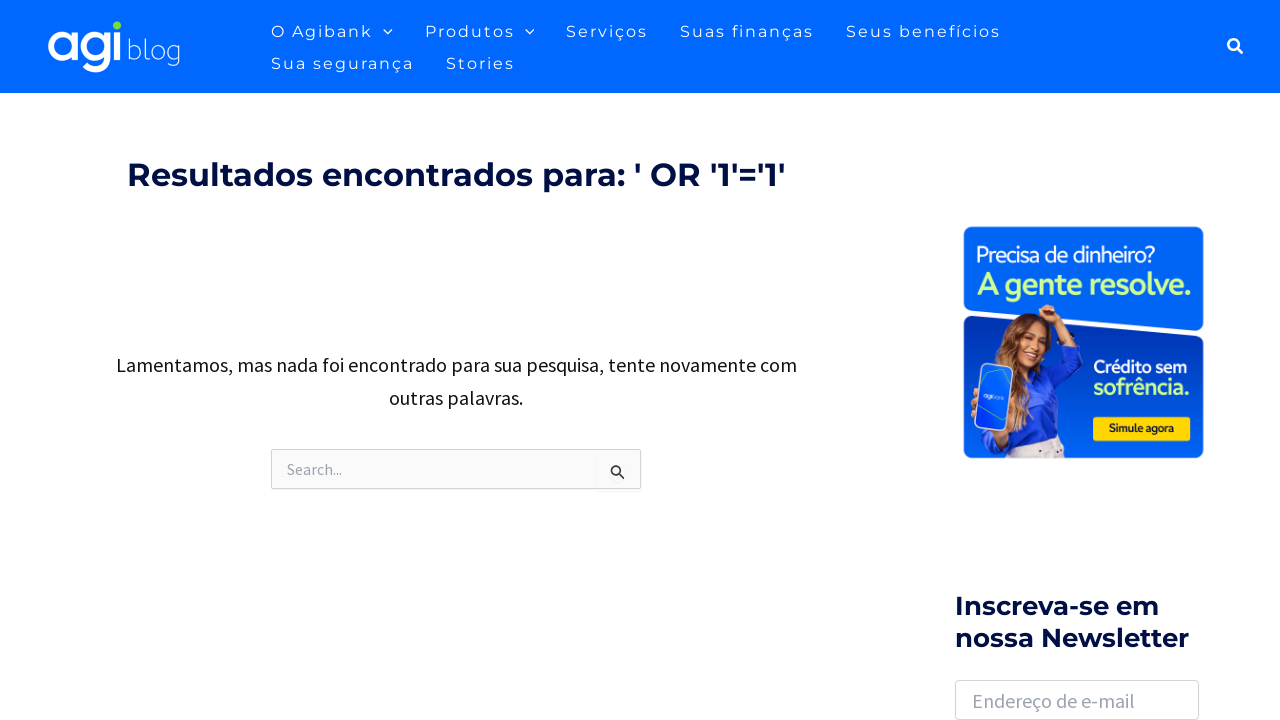

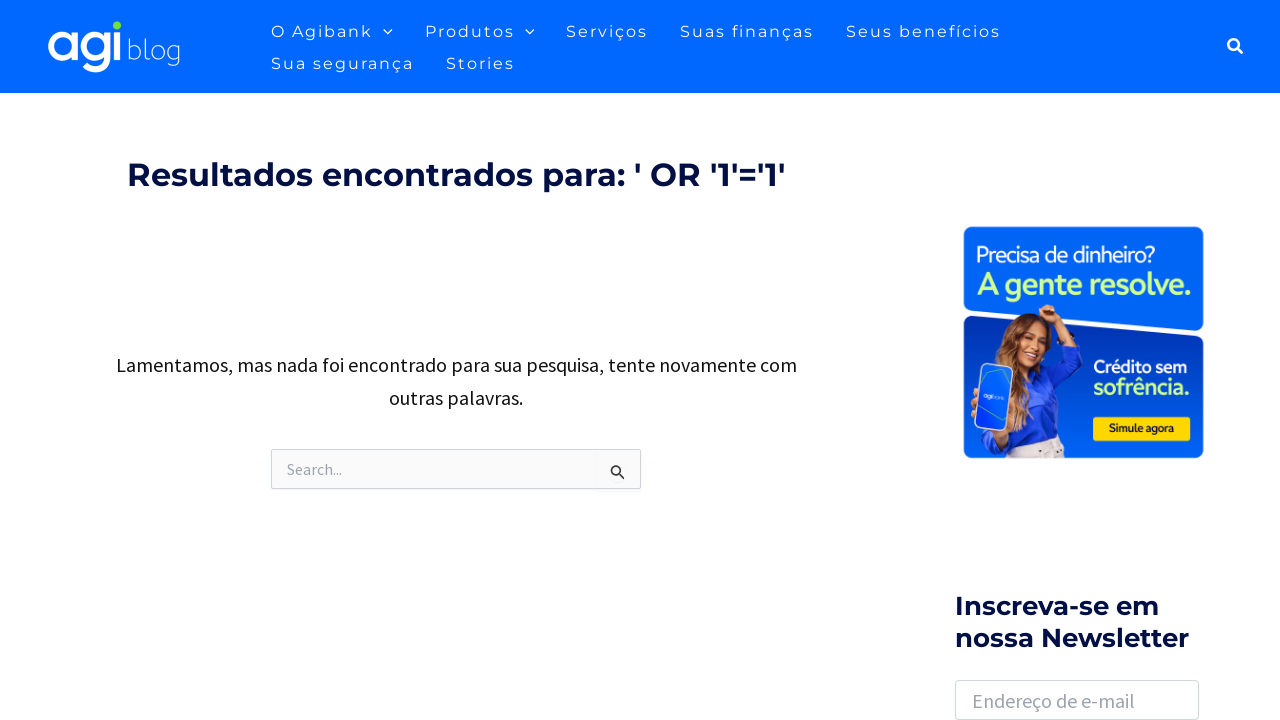